Tests Simple JavaScript Alert by clicking the Simple Alert button, switching to the alert, reading its text, and accepting it

Starting URL: https://v1.training-support.net/selenium/javascript-alerts

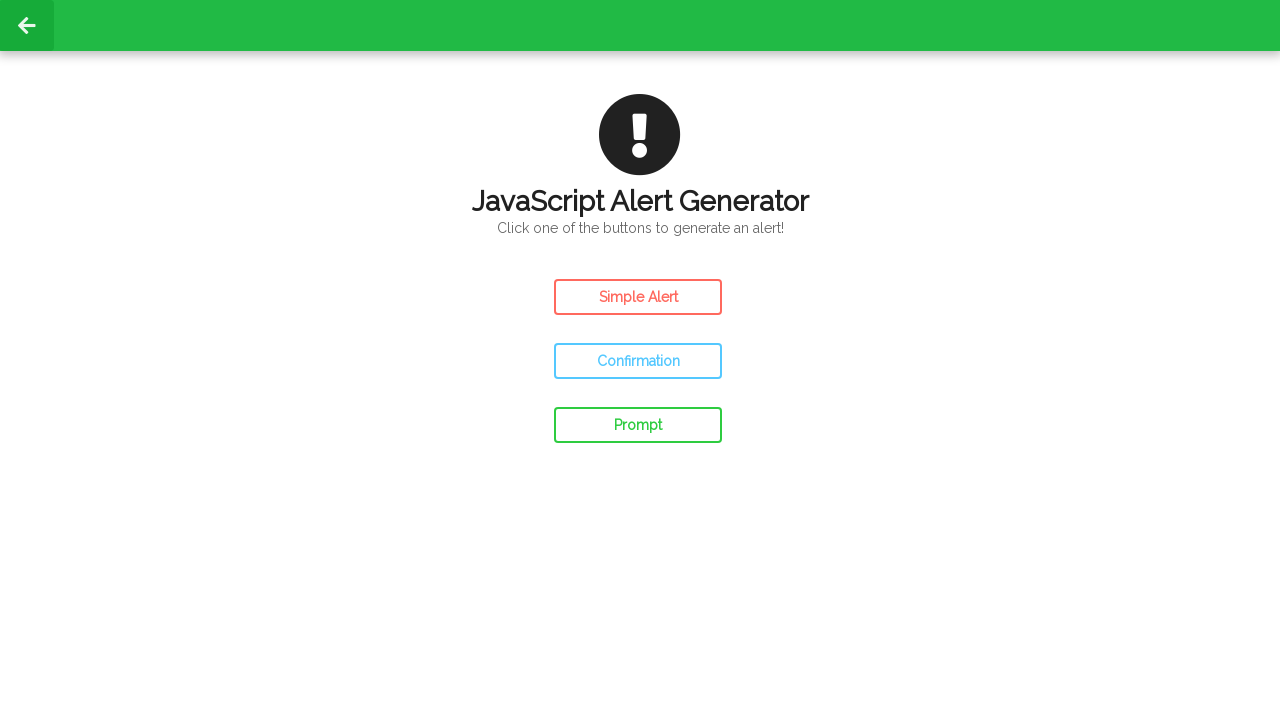

Clicked the Simple Alert button at (638, 297) on #simple
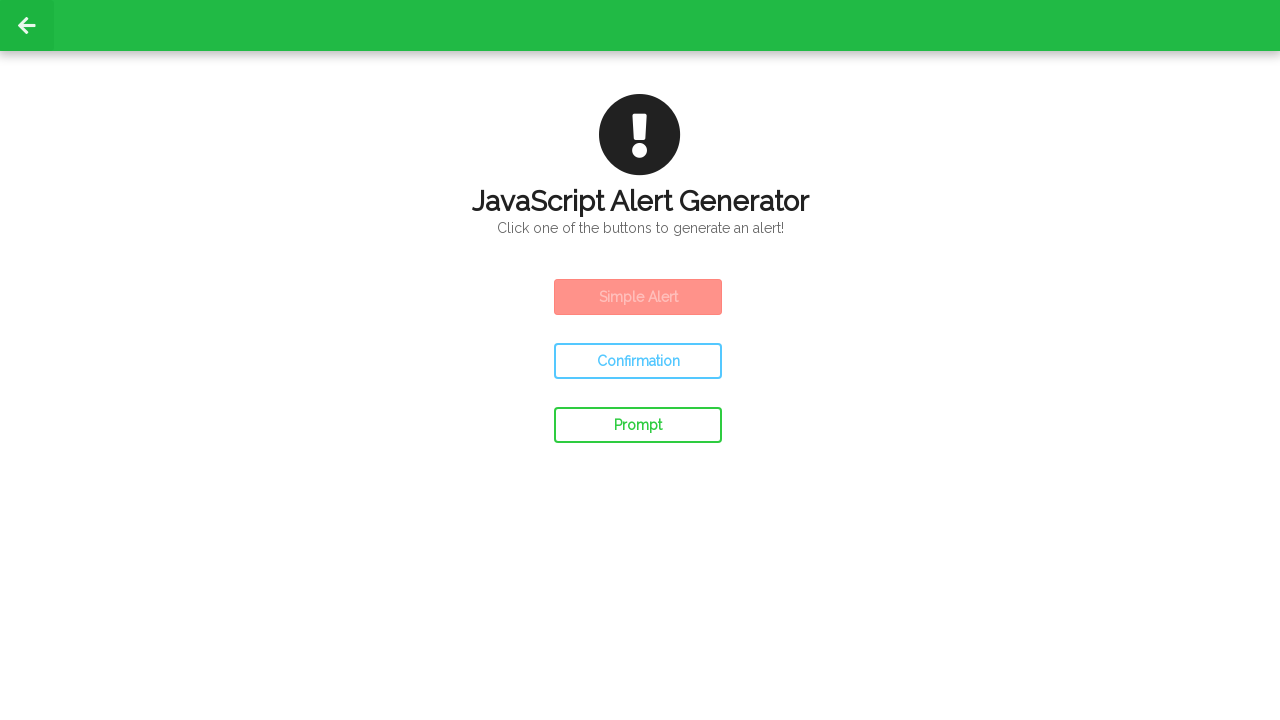

Set up dialog handler to accept alerts
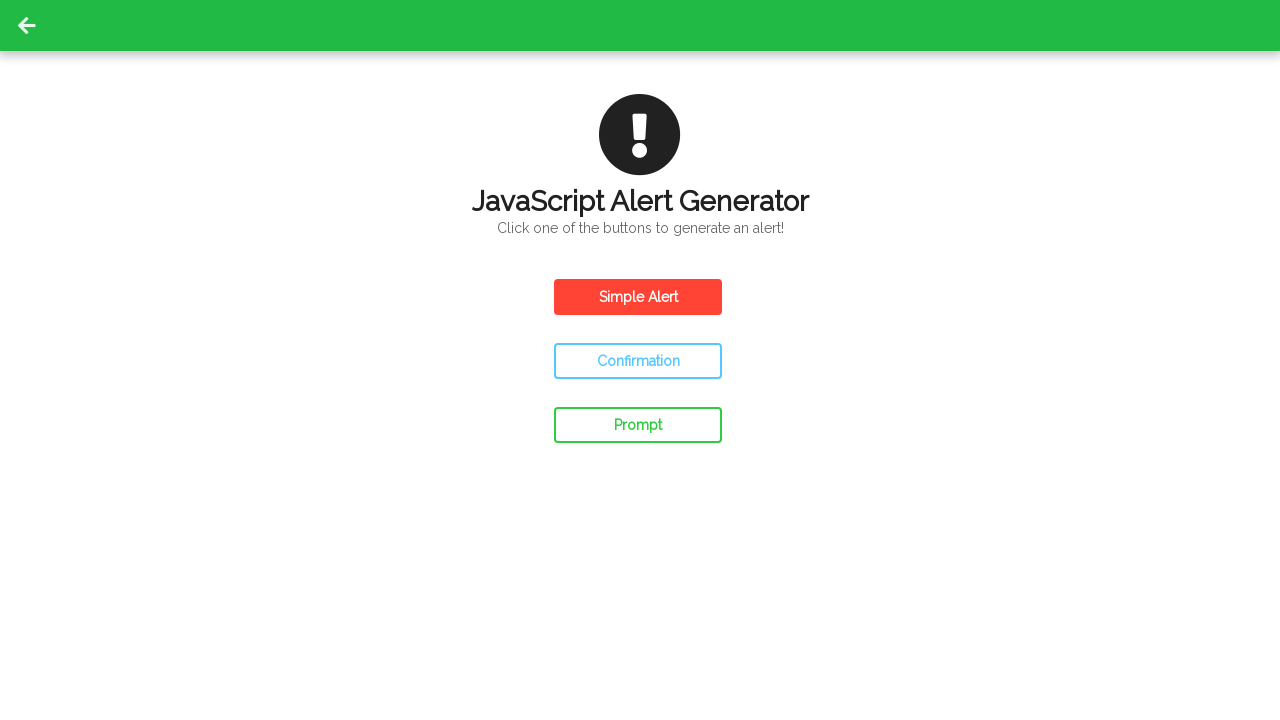

Waited 500ms for alert to be processed and any result text to update
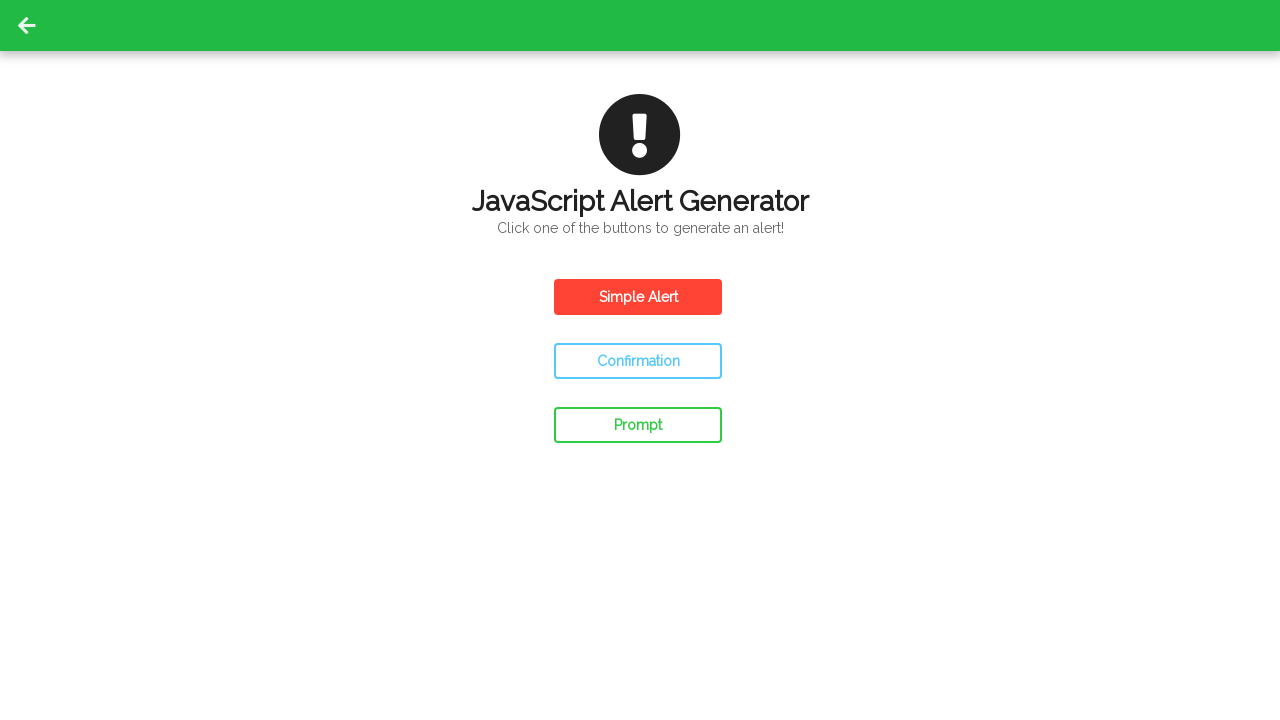

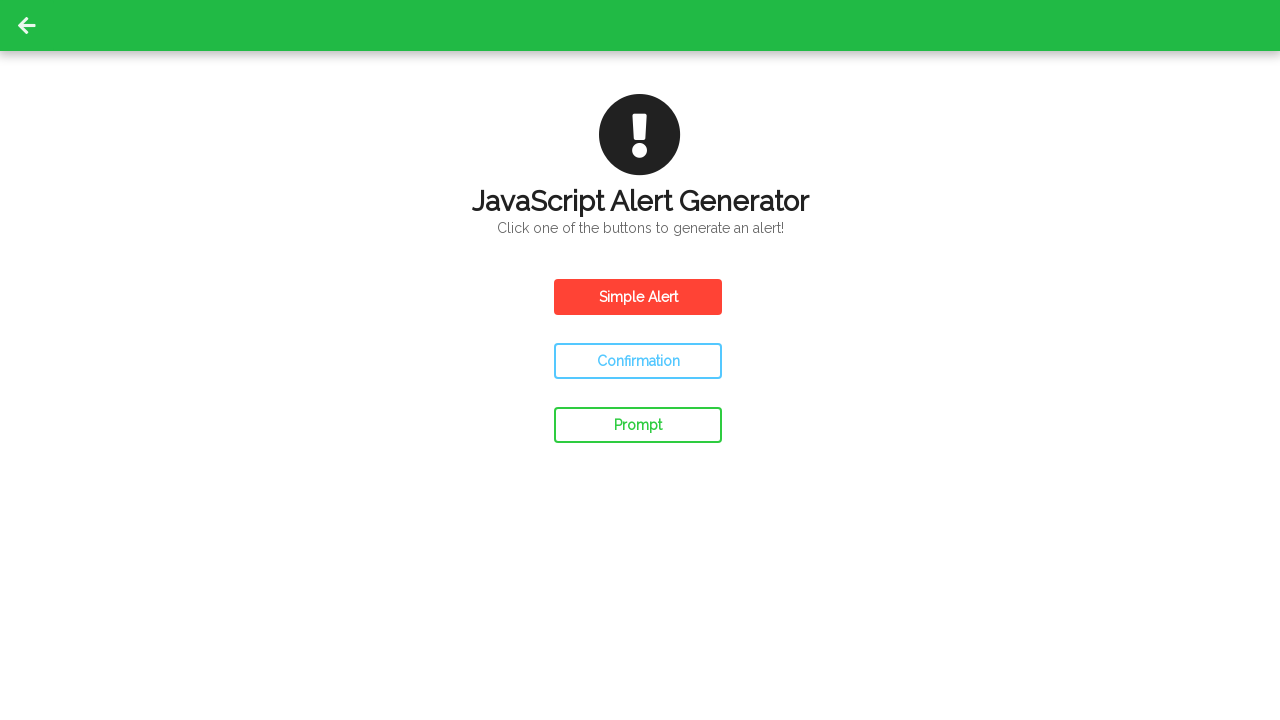